Tests a dependent dropdown list by selecting a country (France) from the first dropdown, then selecting a state from the dependent second dropdown

Starting URL: https://phppot.com/demo/jquery-dependent-dropdown-list-countries-and-states/

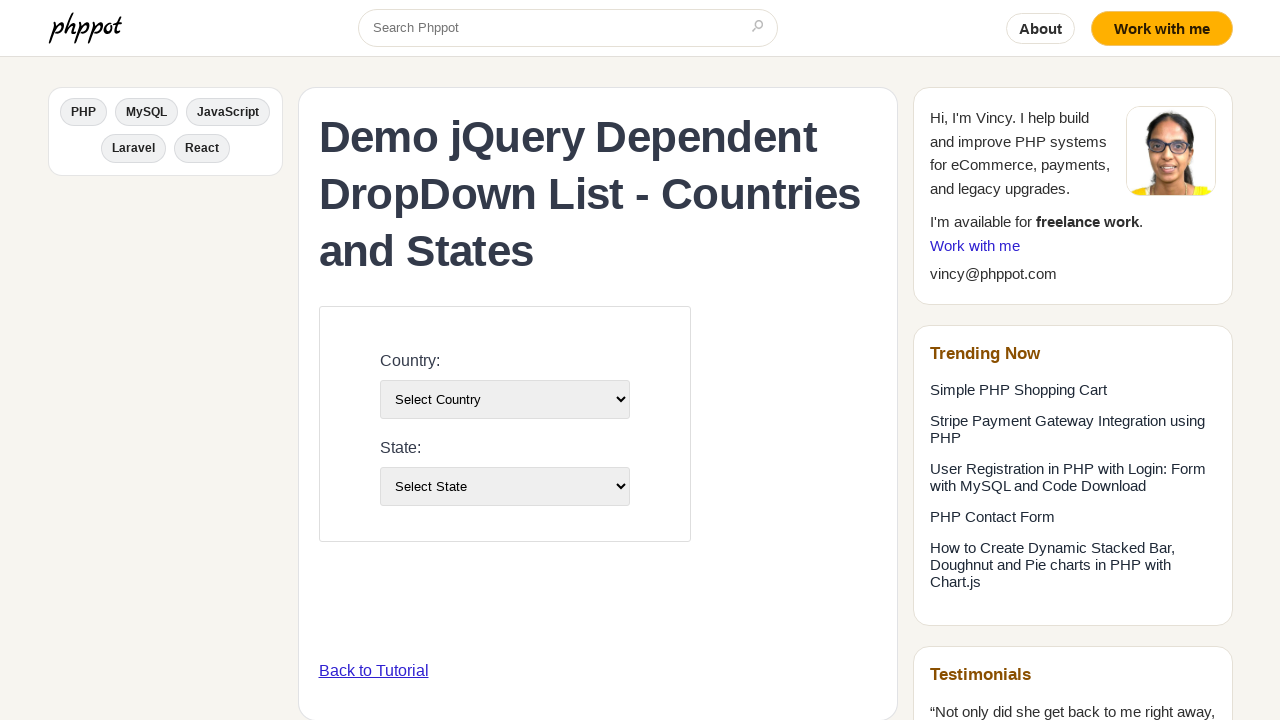

Selected 'France' from country dropdown on #country-list
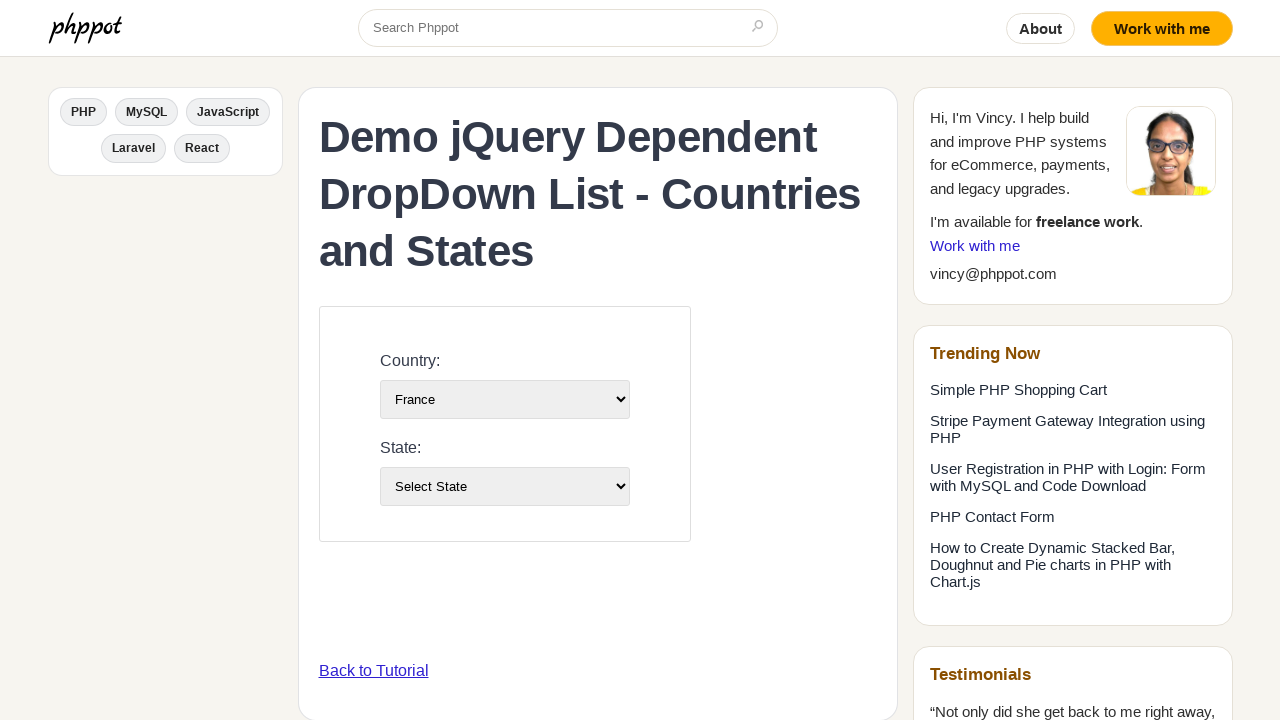

Waited 1 second for state dropdown to populate
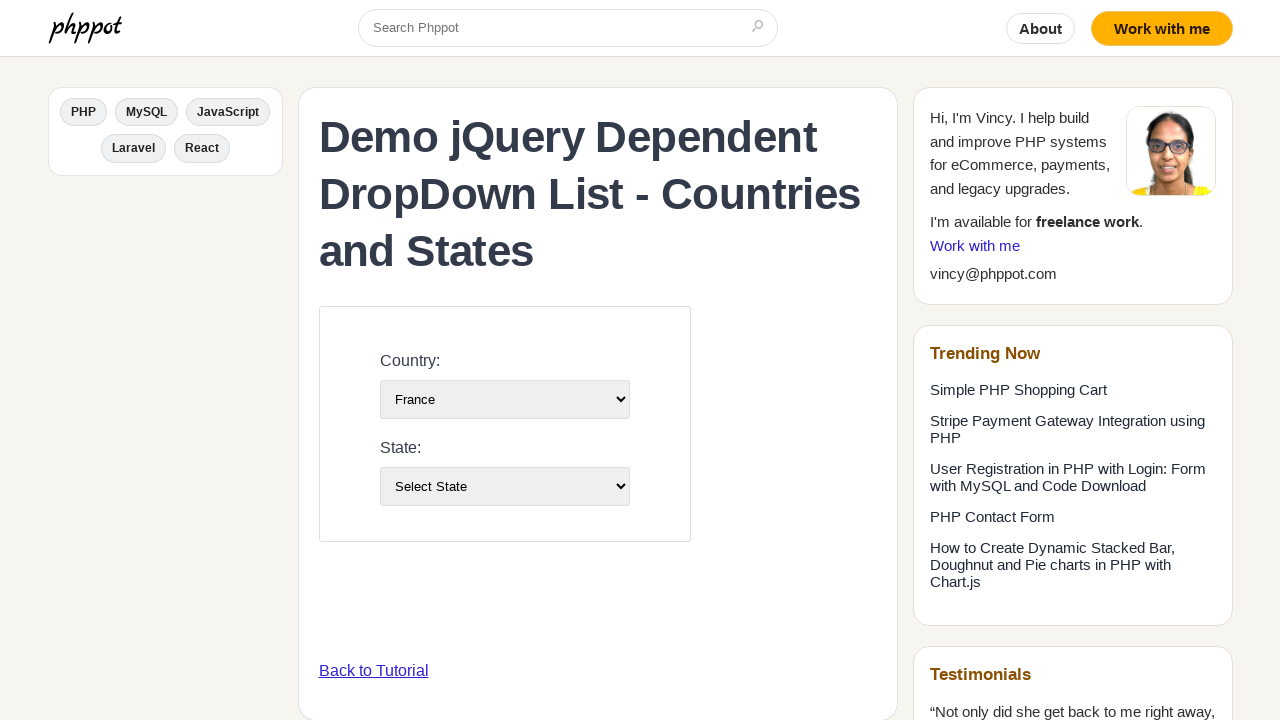

Selected state at index 2 from state dropdown on #state-list
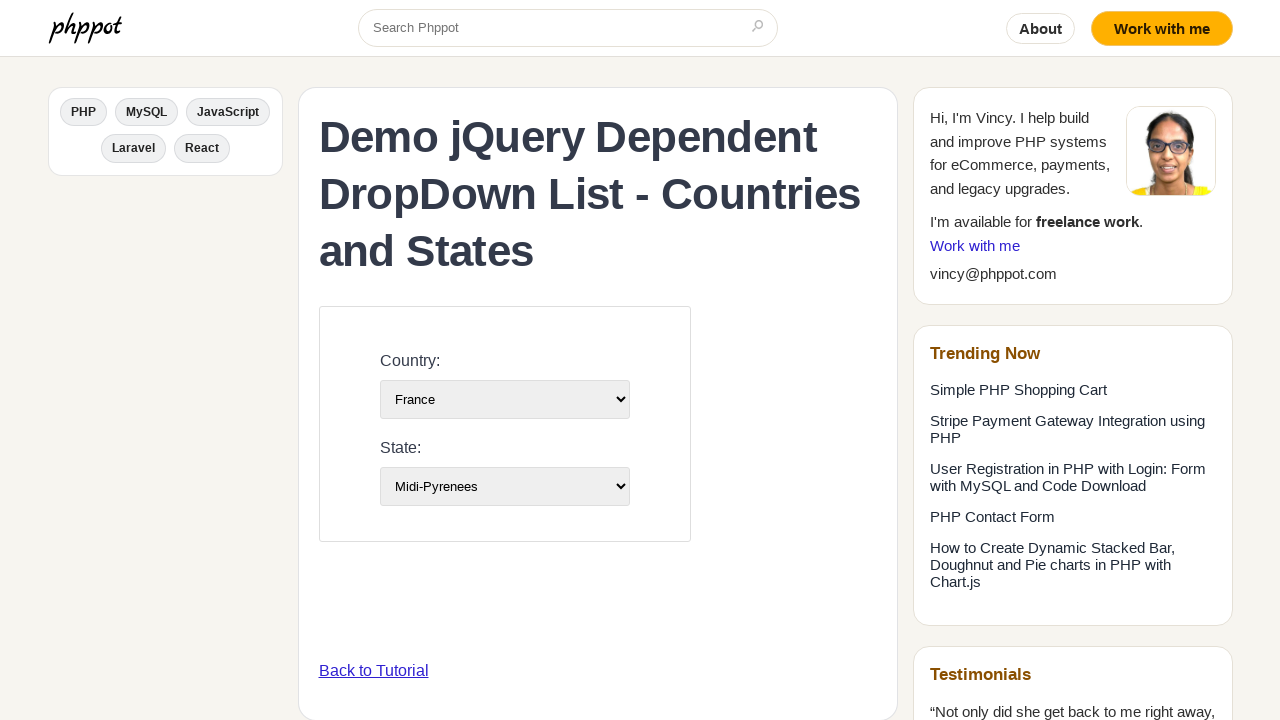

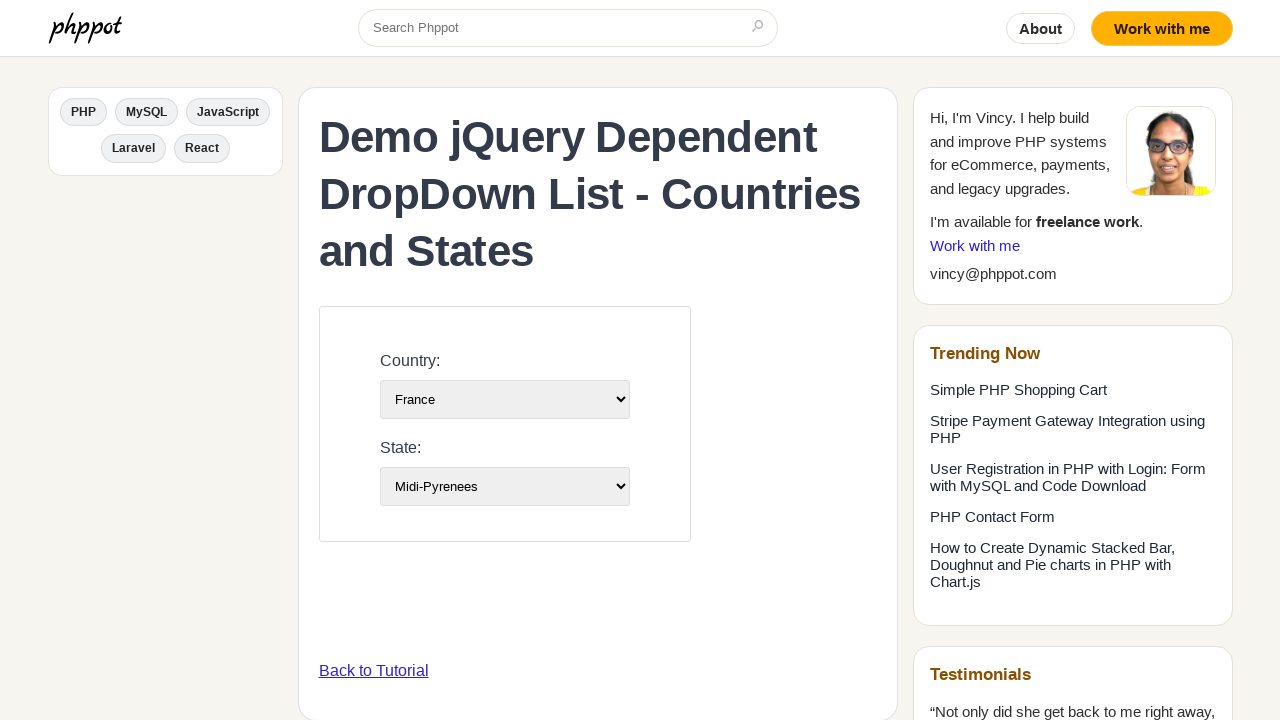